Tests selecting an option from a dropdown by its visible text using select option method

Starting URL: https://eviltester.github.io/supportclasses/

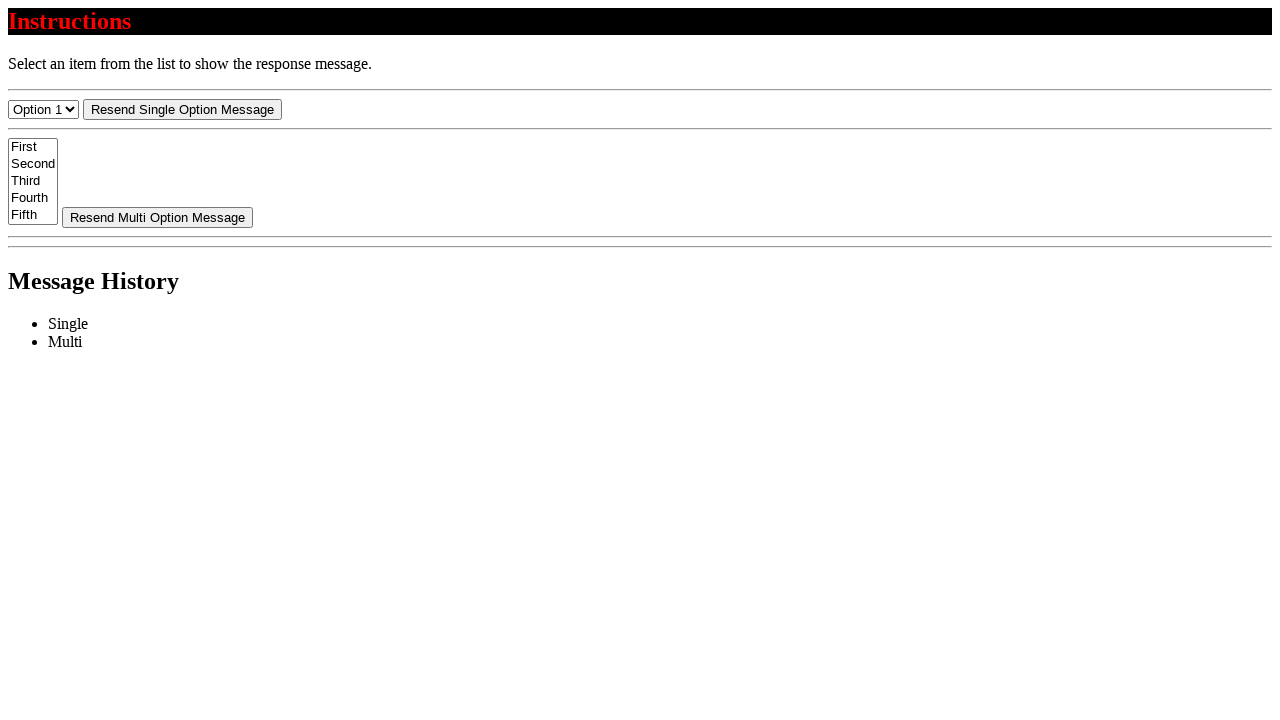

Navigated to dropdown test page
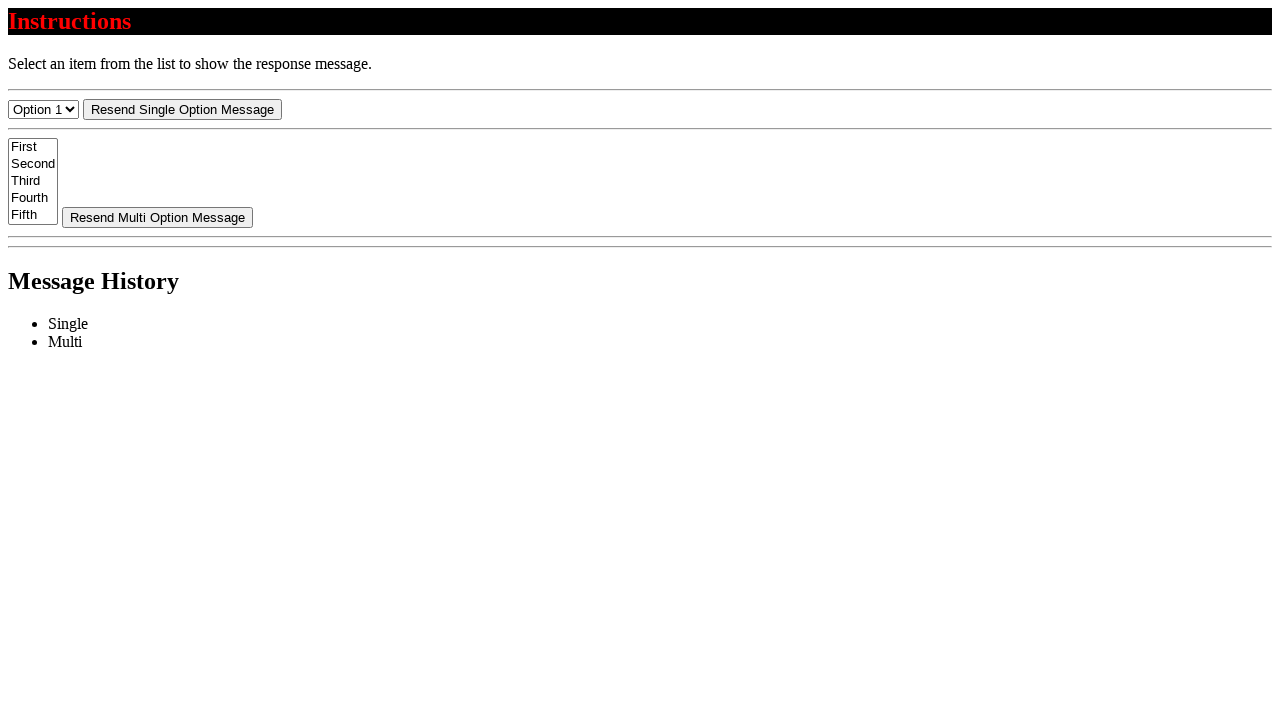

Selected 'Option 3' from dropdown by visible text on #select-menu
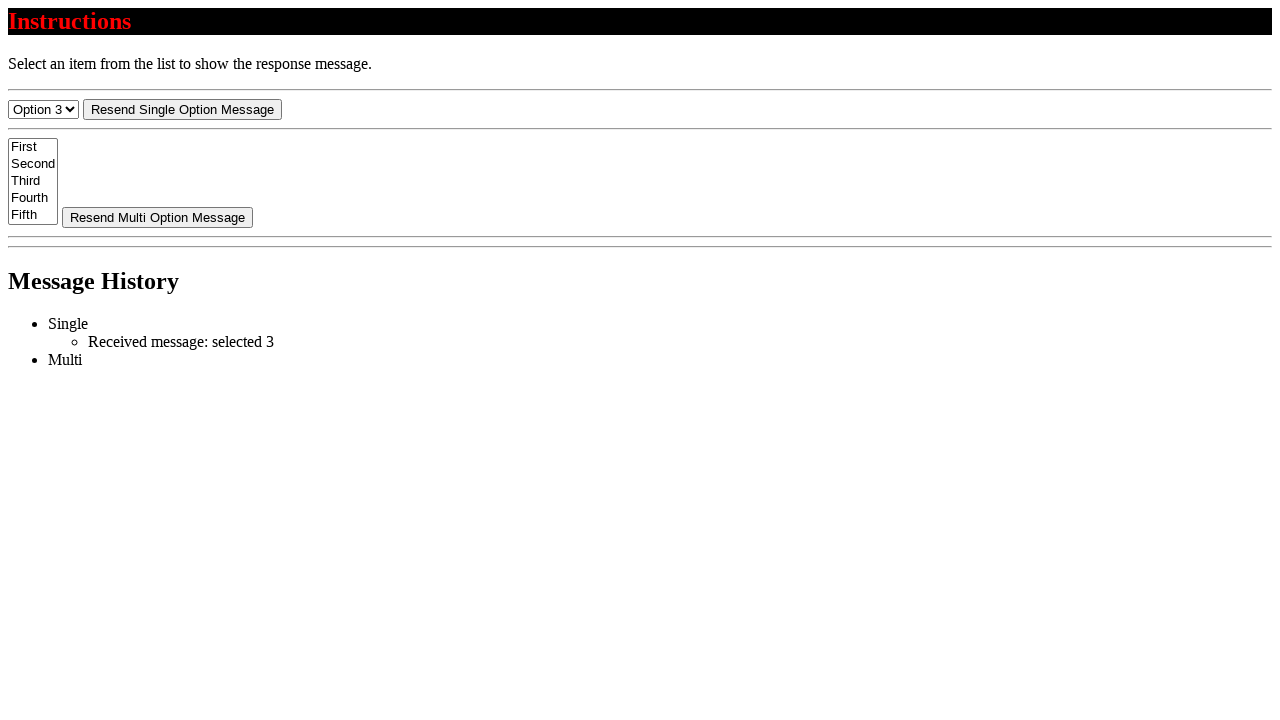

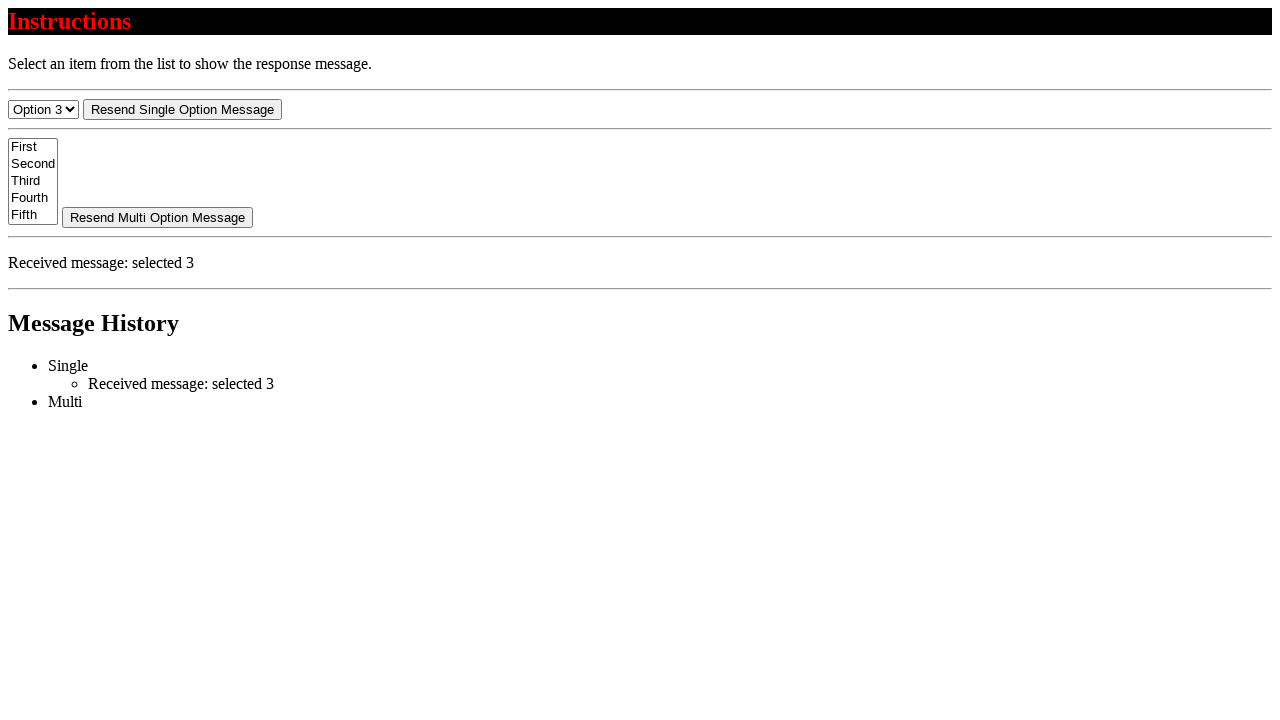